Tests JavaScript alert popups by clicking the confirm button and alert button on a demo QA site, then handling the browser alert dialogs that appear.

Starting URL: https://demoqa.com/alerts

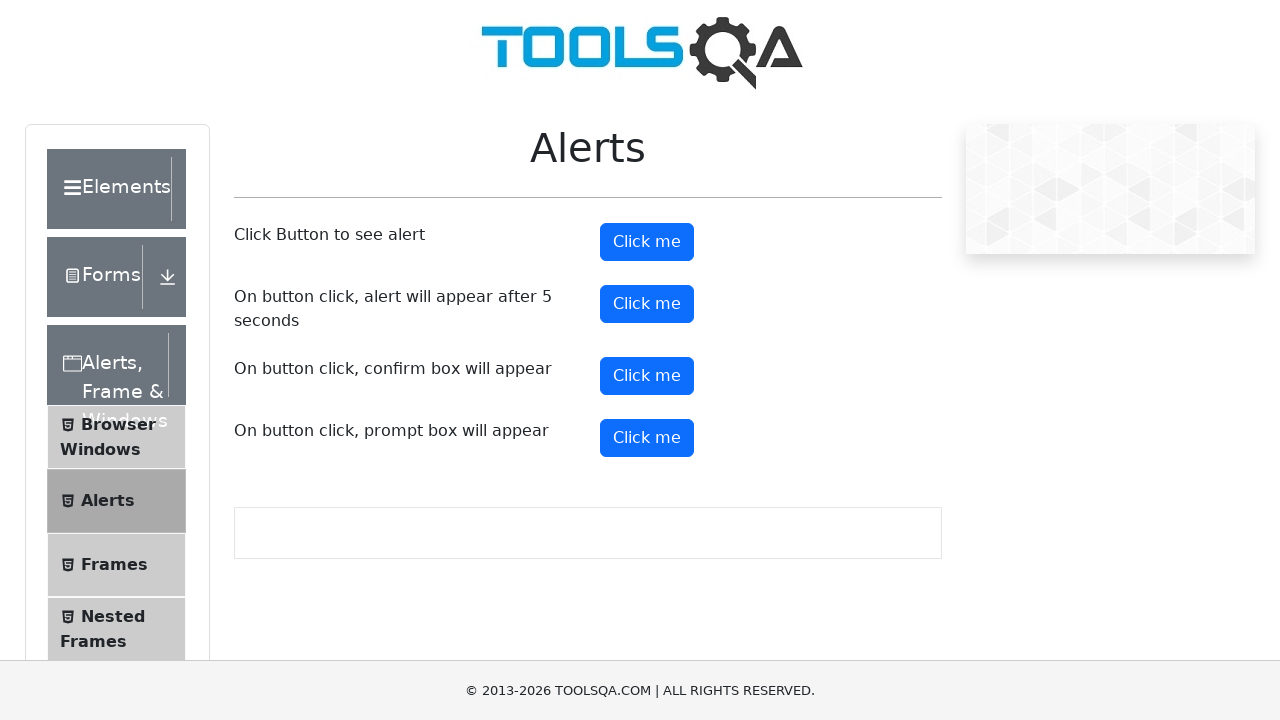

Set up dialog handler to accept all alerts
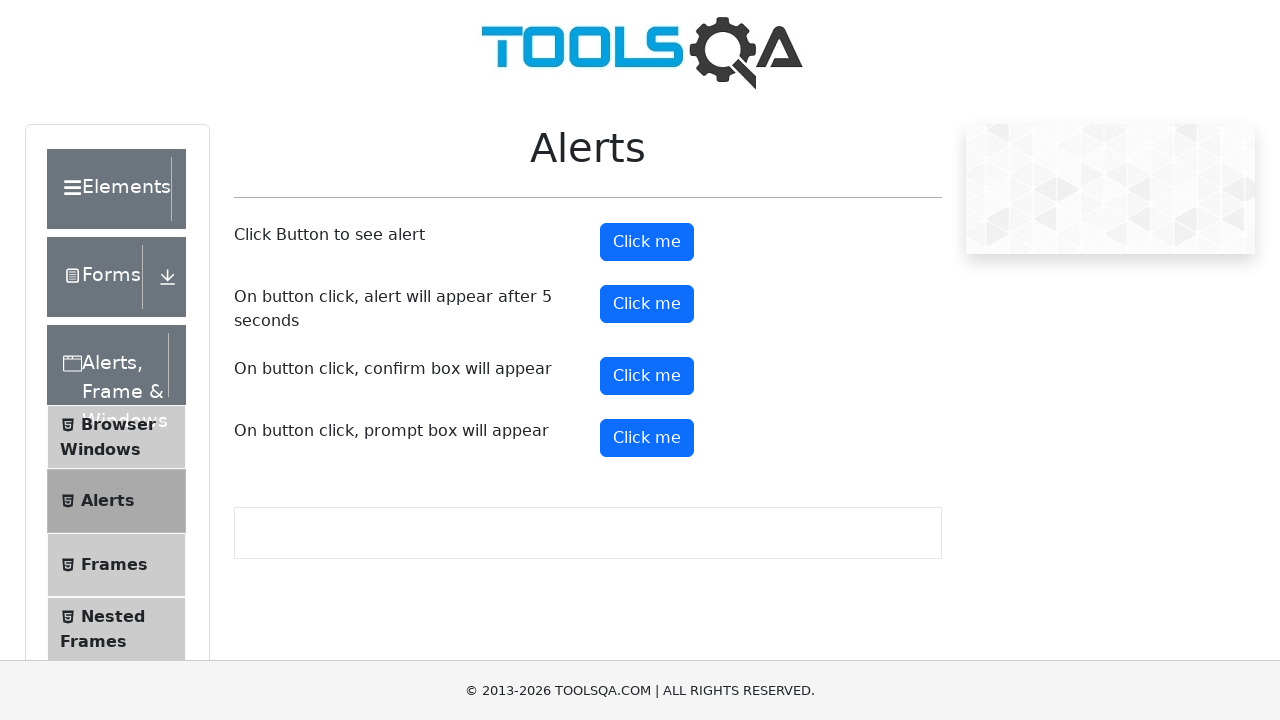

Clicked the confirm button to trigger confirm dialog at (647, 376) on button#confirmButton
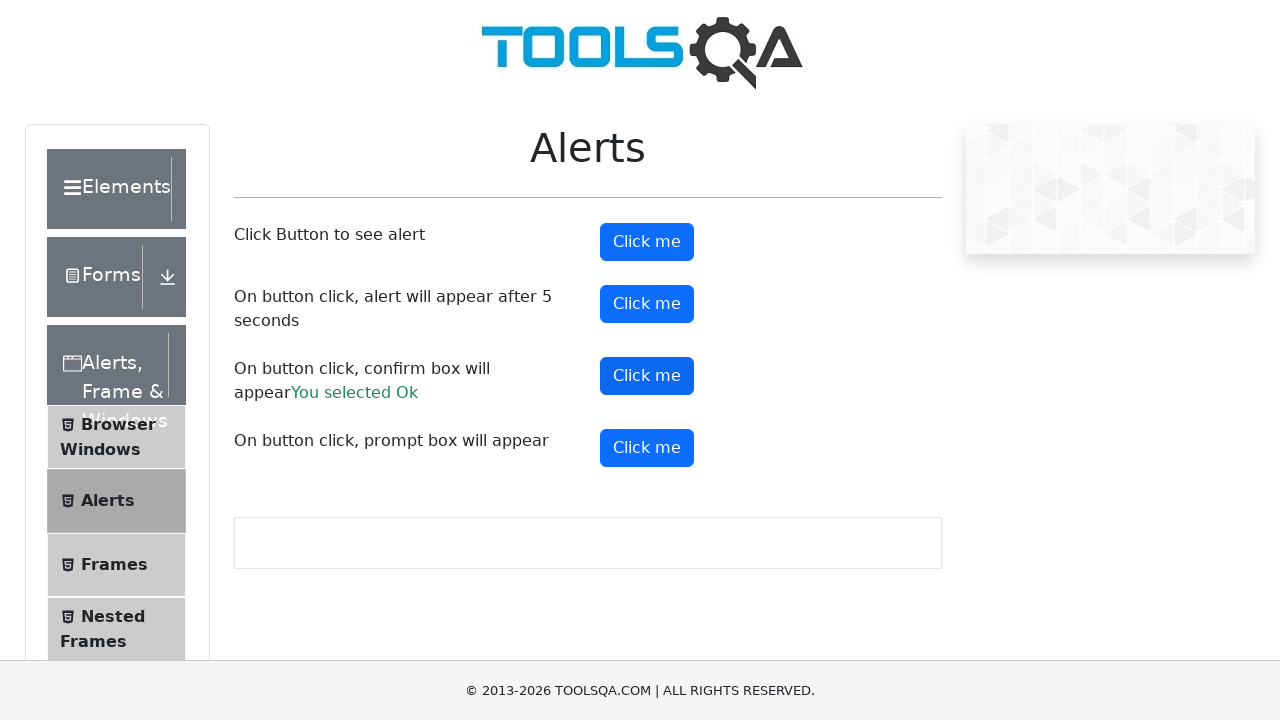

Waited for confirm dialog to be handled
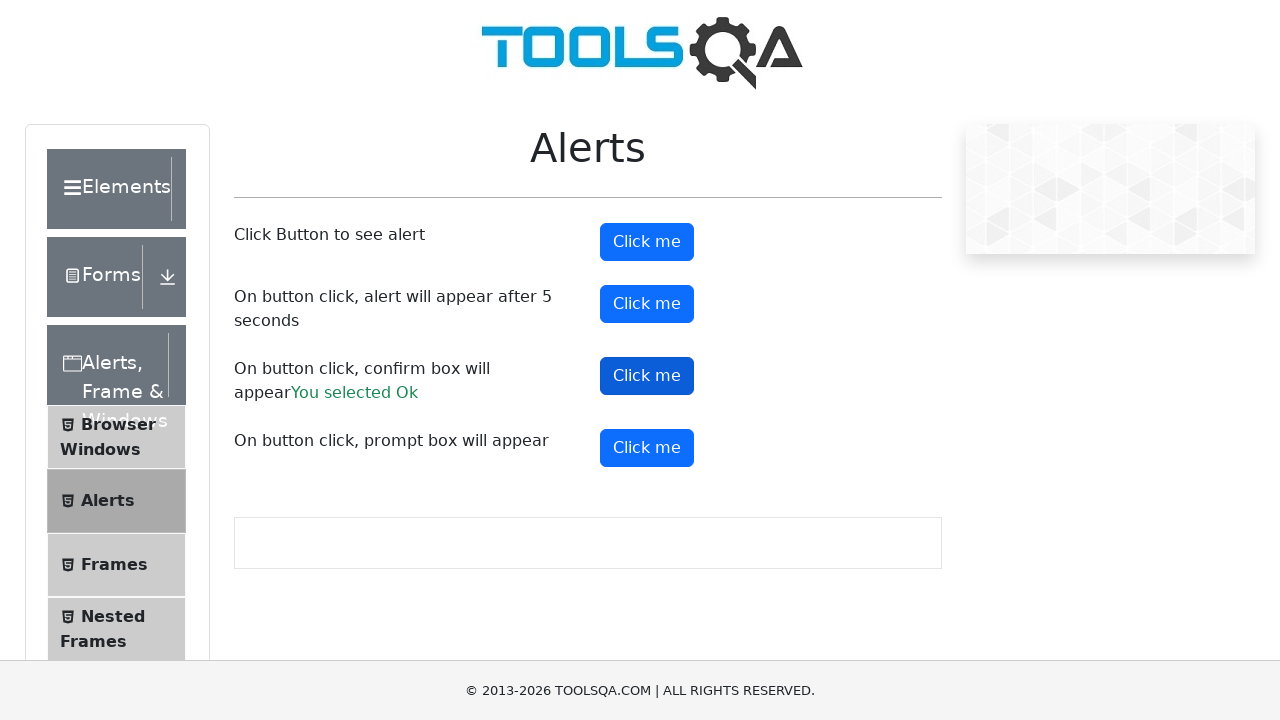

Clicked the alert button to trigger alert dialog at (647, 242) on button#alertButton
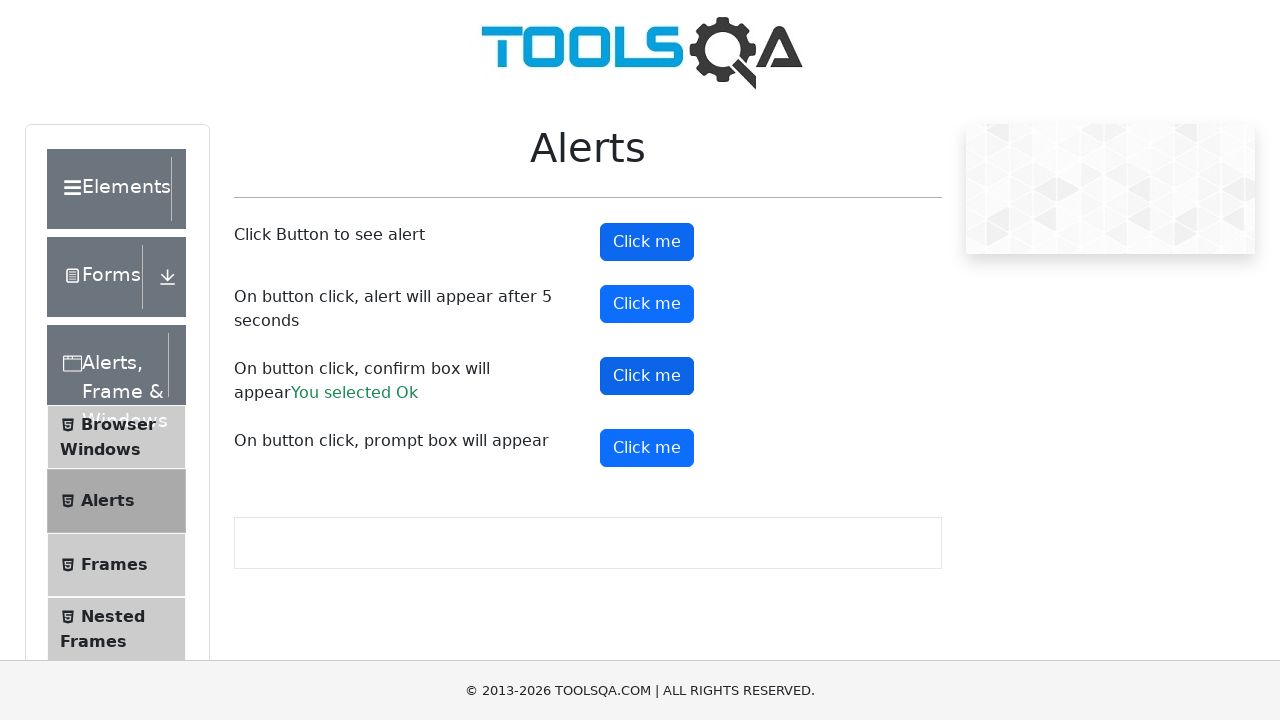

Waited for alert dialog to be handled
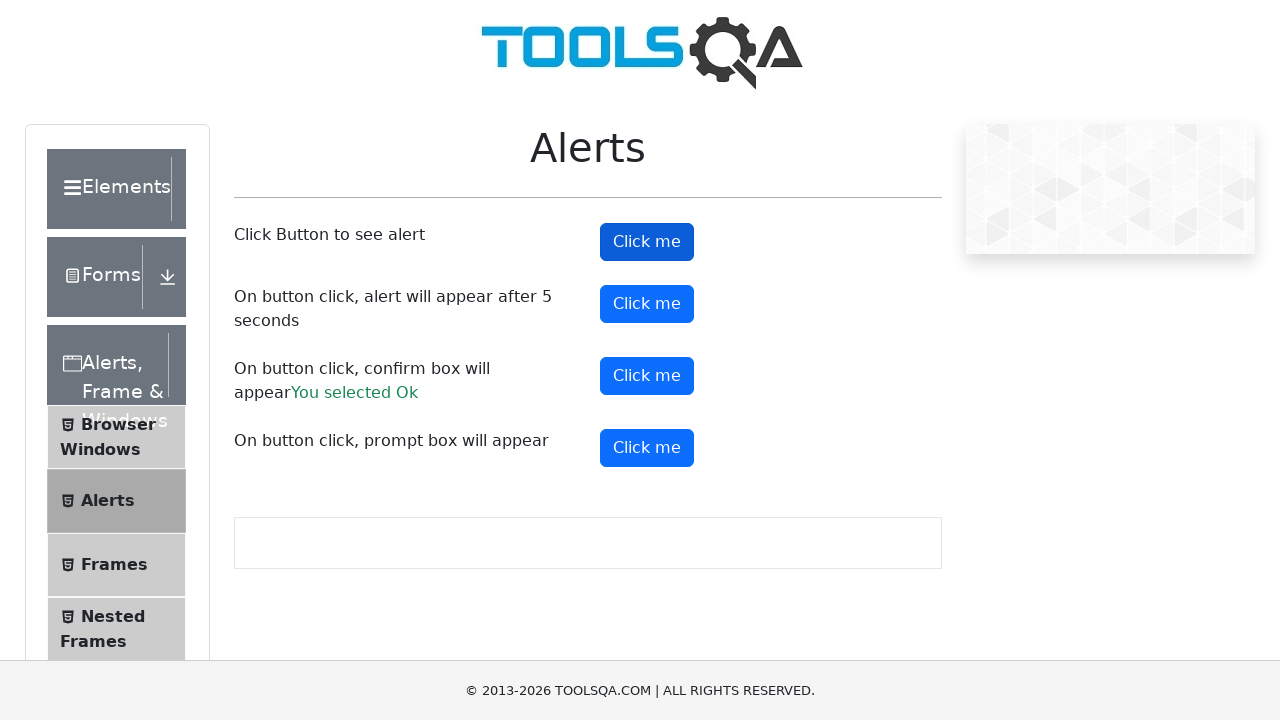

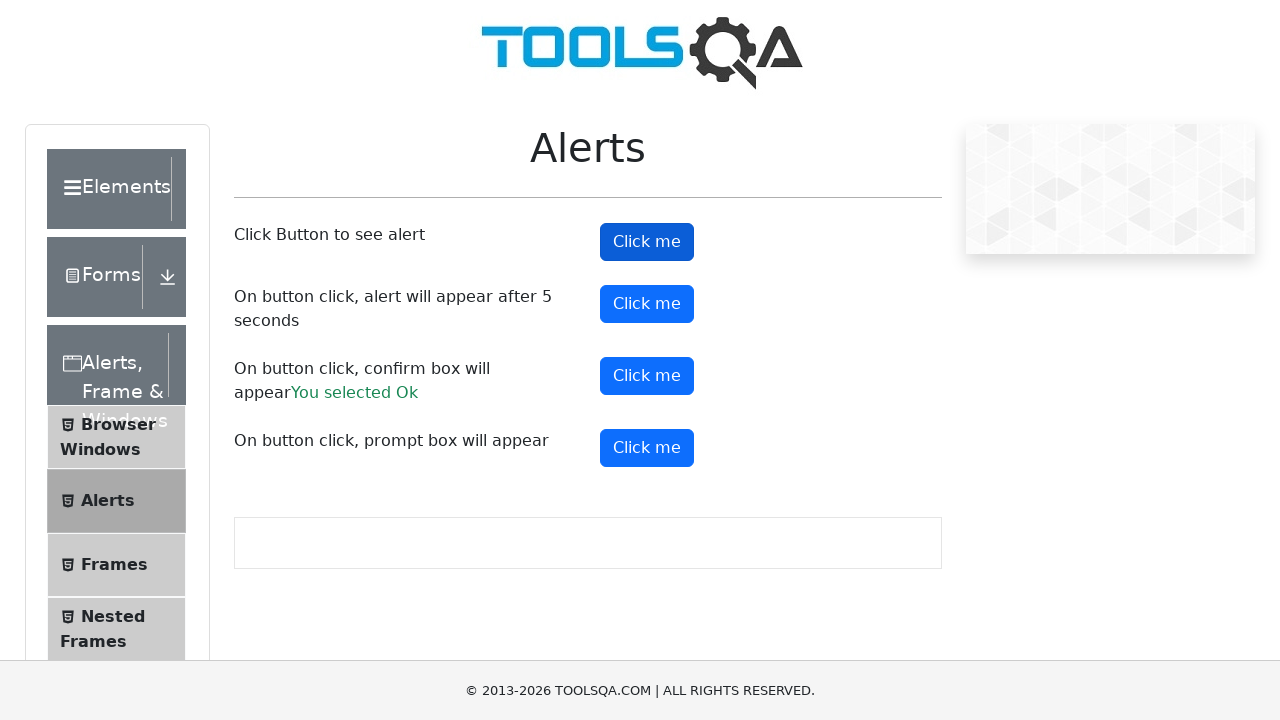